Tests drag and drop functionality on jQuery UI demo page by dragging an element to a new position within an iframe

Starting URL: https://jqueryui.com/draggable/

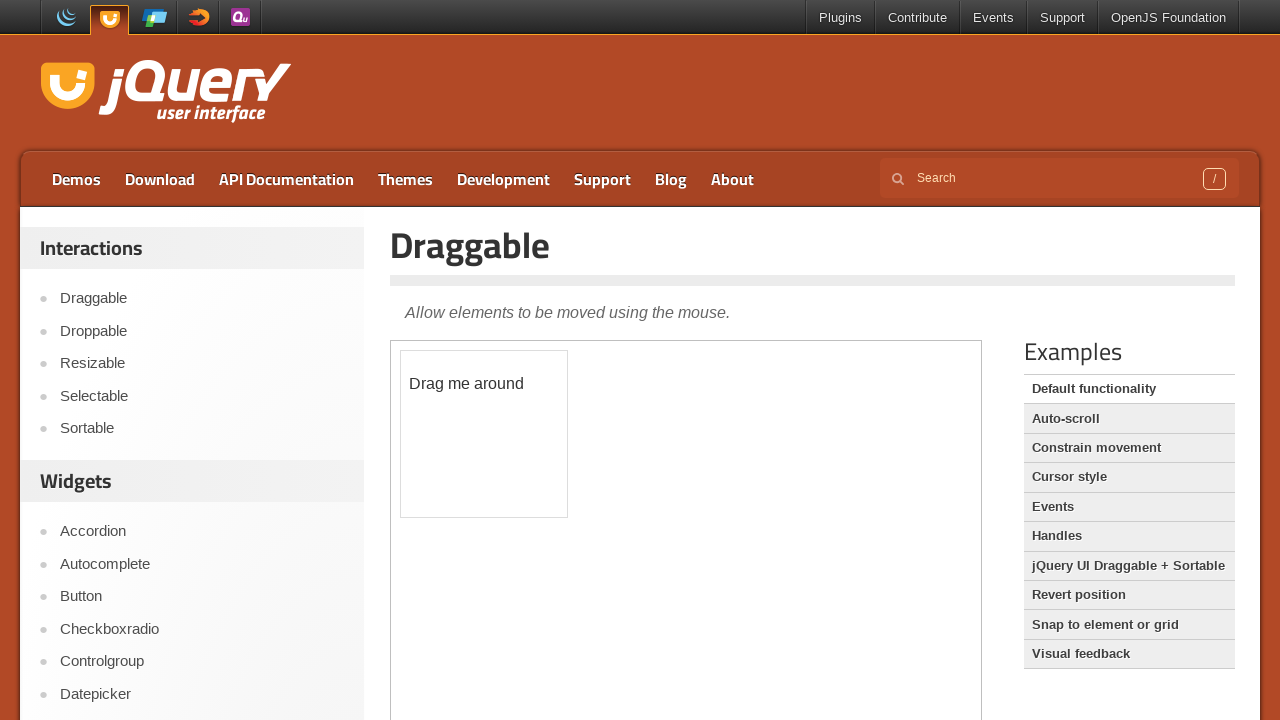

Scrolled down 400px to view the demo area
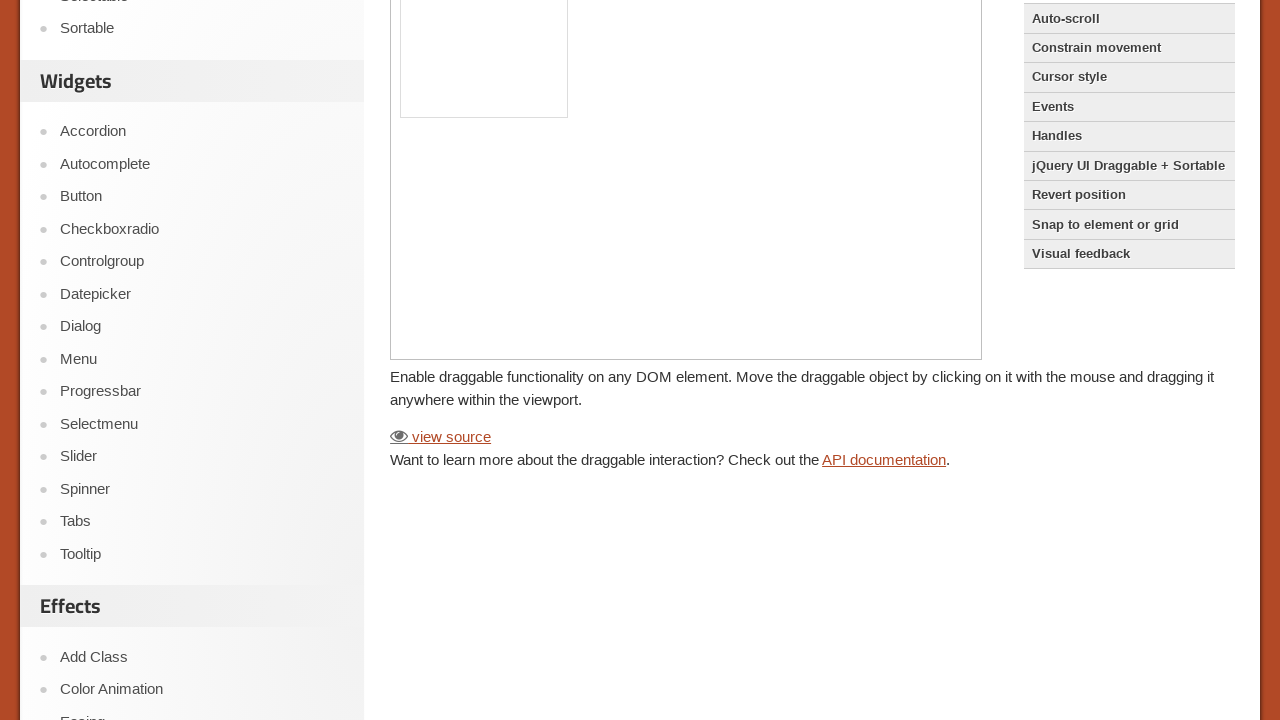

Located the demo iframe
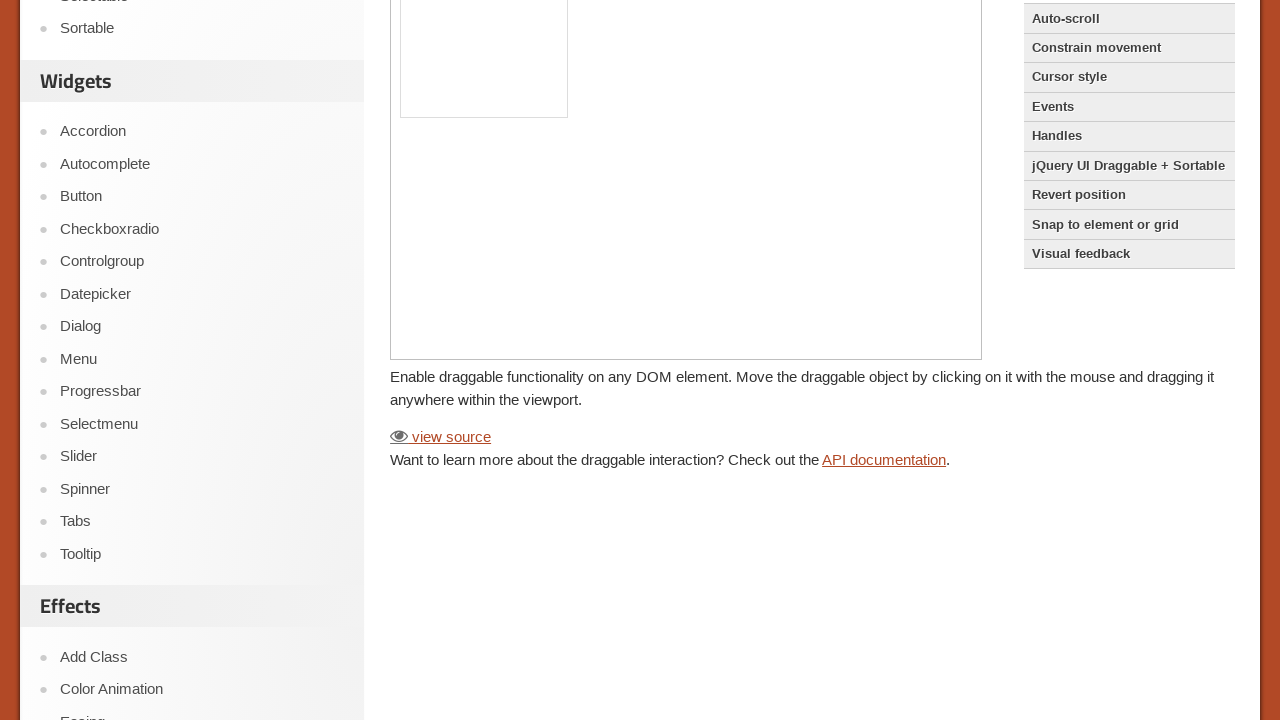

Found the draggable element with id 'draggable'
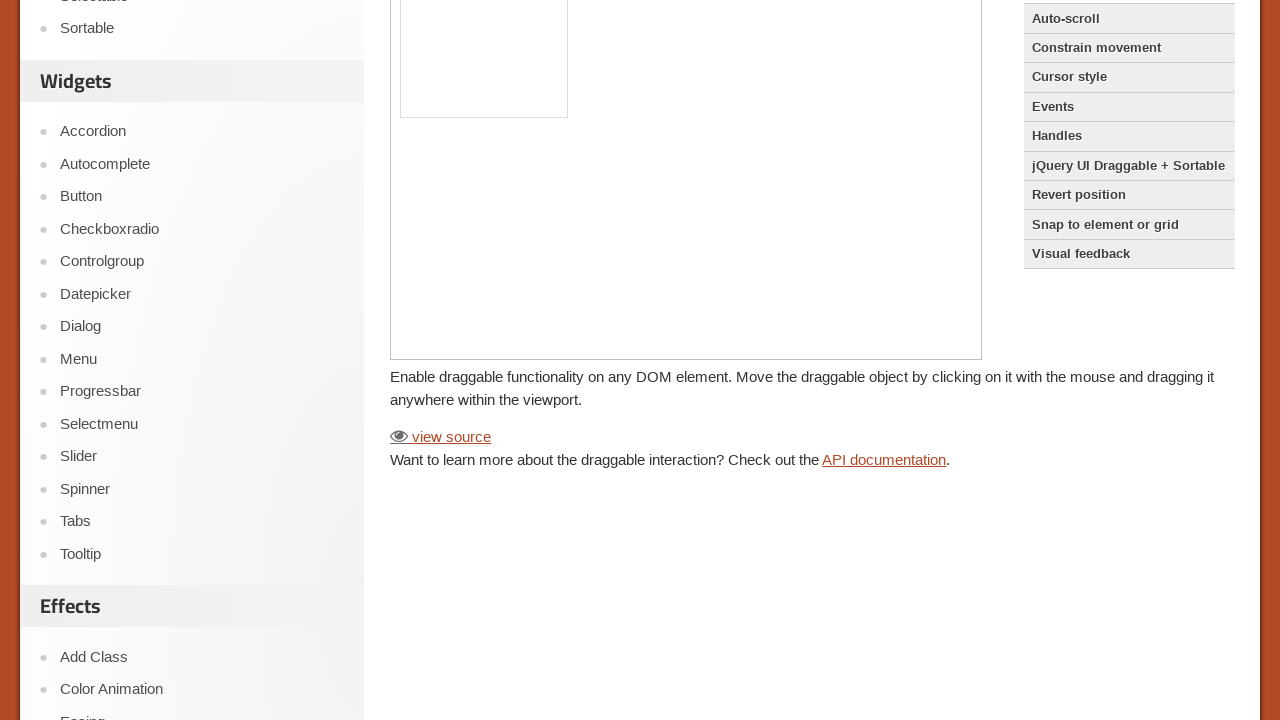

Dragged the element 100px right and 200px down to new position at (501, 202)
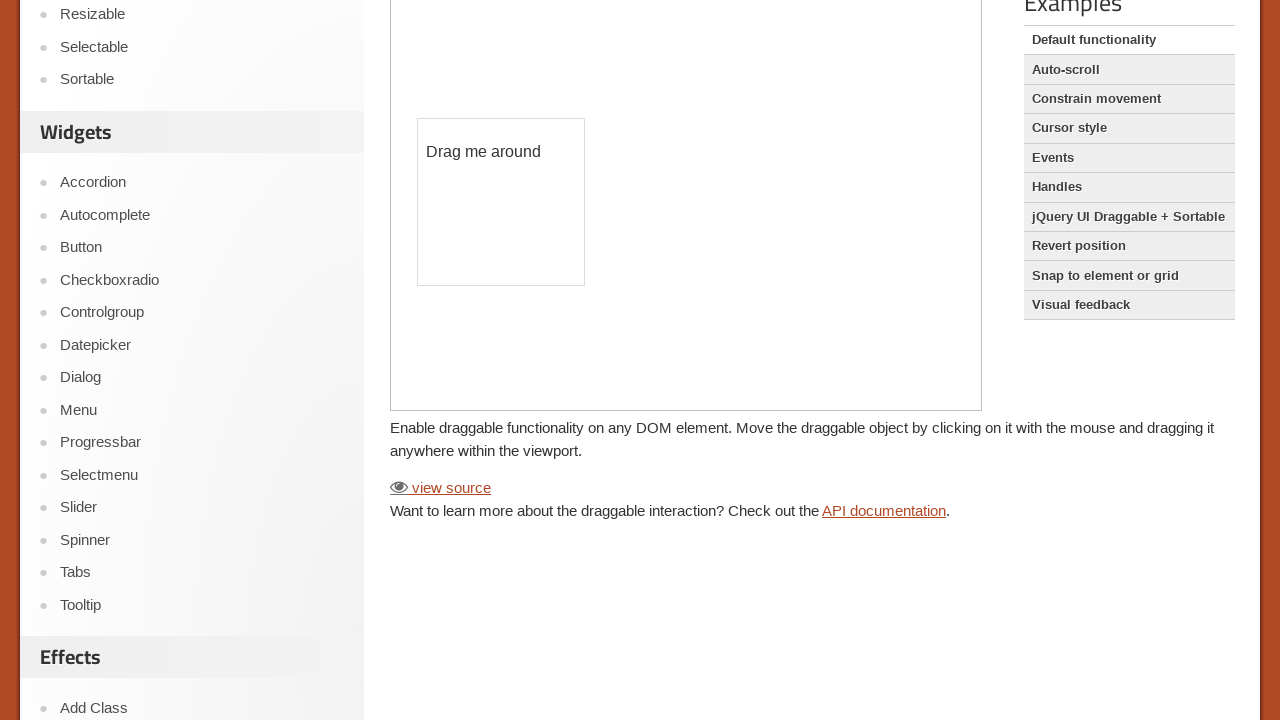

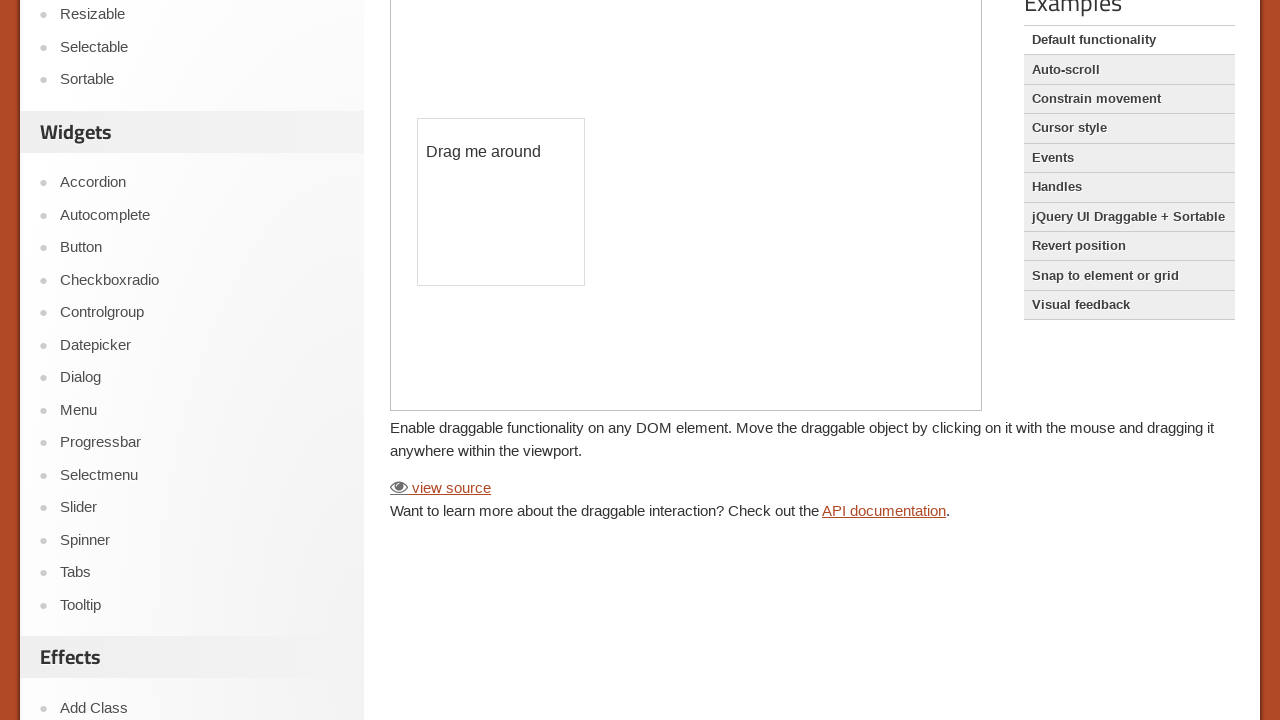